Tests prompt dialog functionality by clicking a button to trigger a prompt, entering text, and verifying the input is captured

Starting URL: http://sahitest.com/demo/promptTest.htm

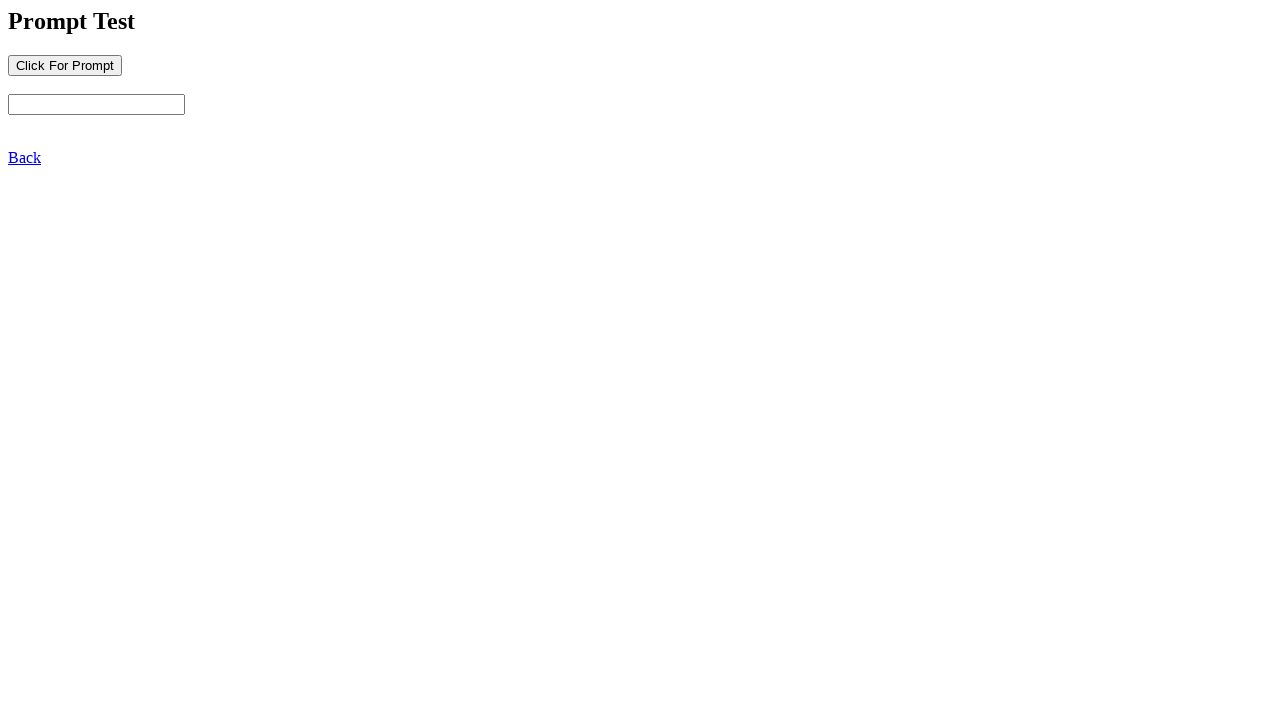

Navigated to prompt dialog test page
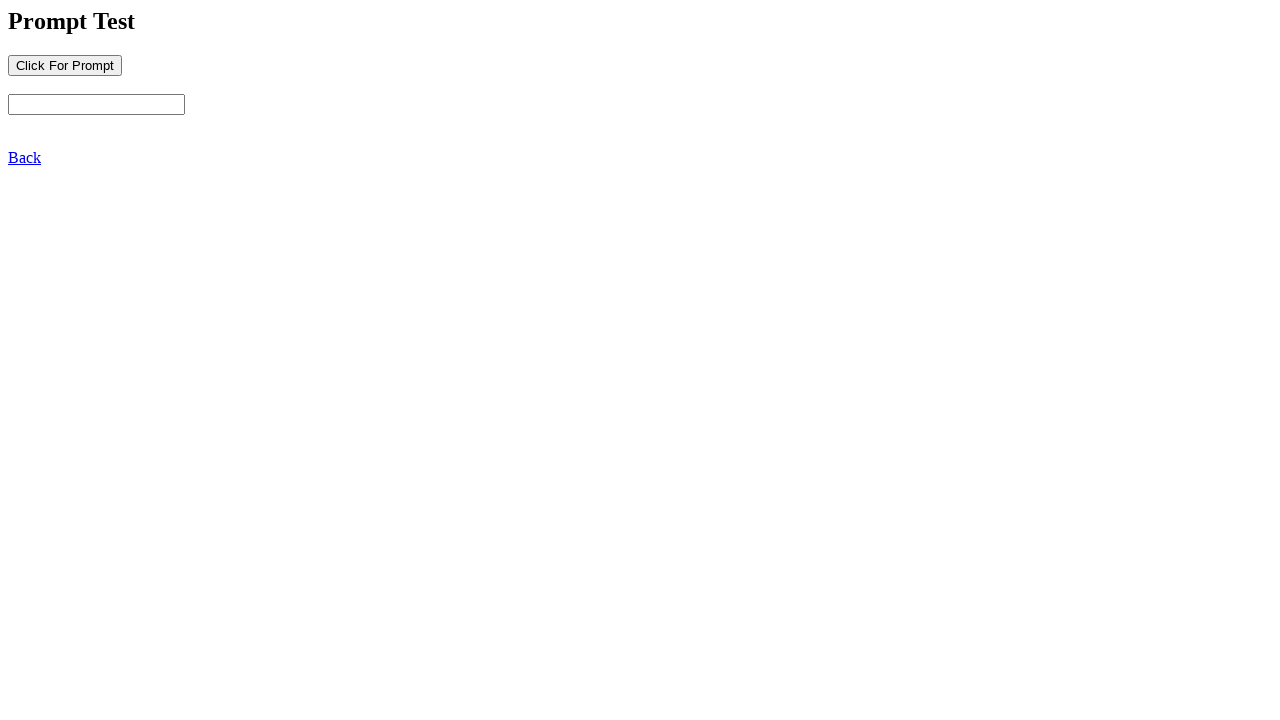

Clicked button to trigger prompt dialog at (65, 65) on input[name='b1']
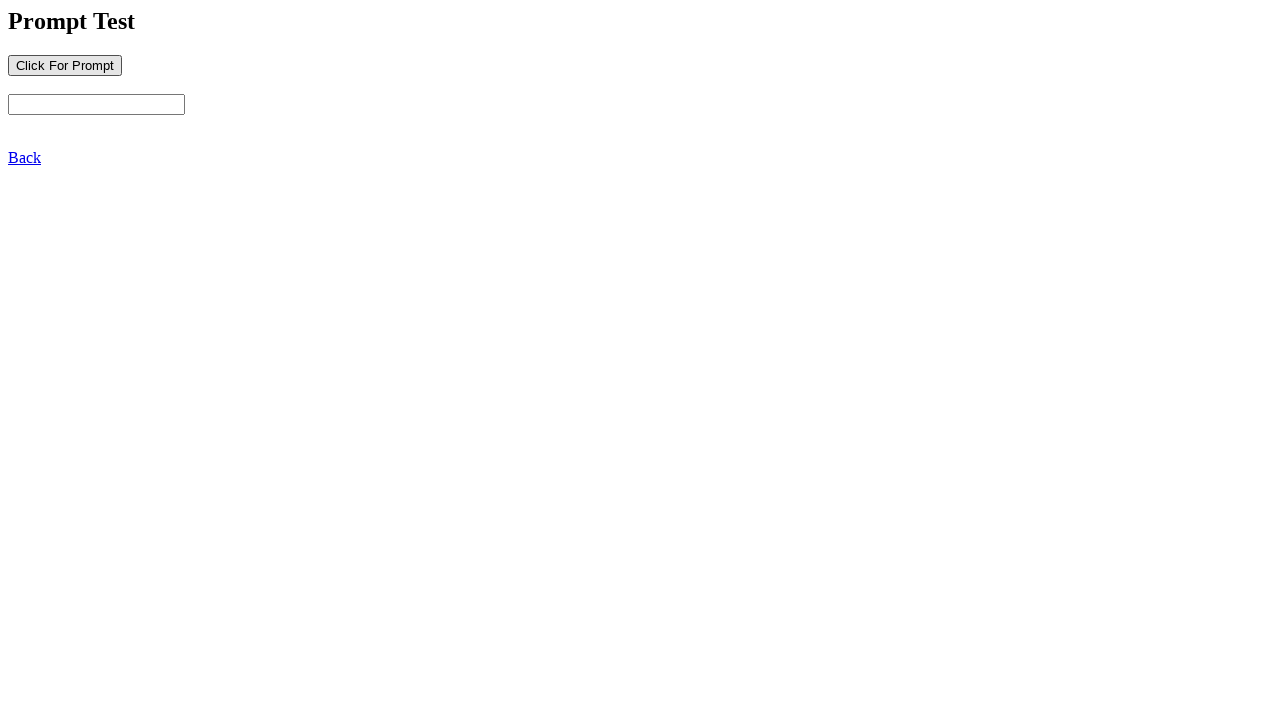

Set up dialog handler to accept prompt with text 'Hola Mundo!'
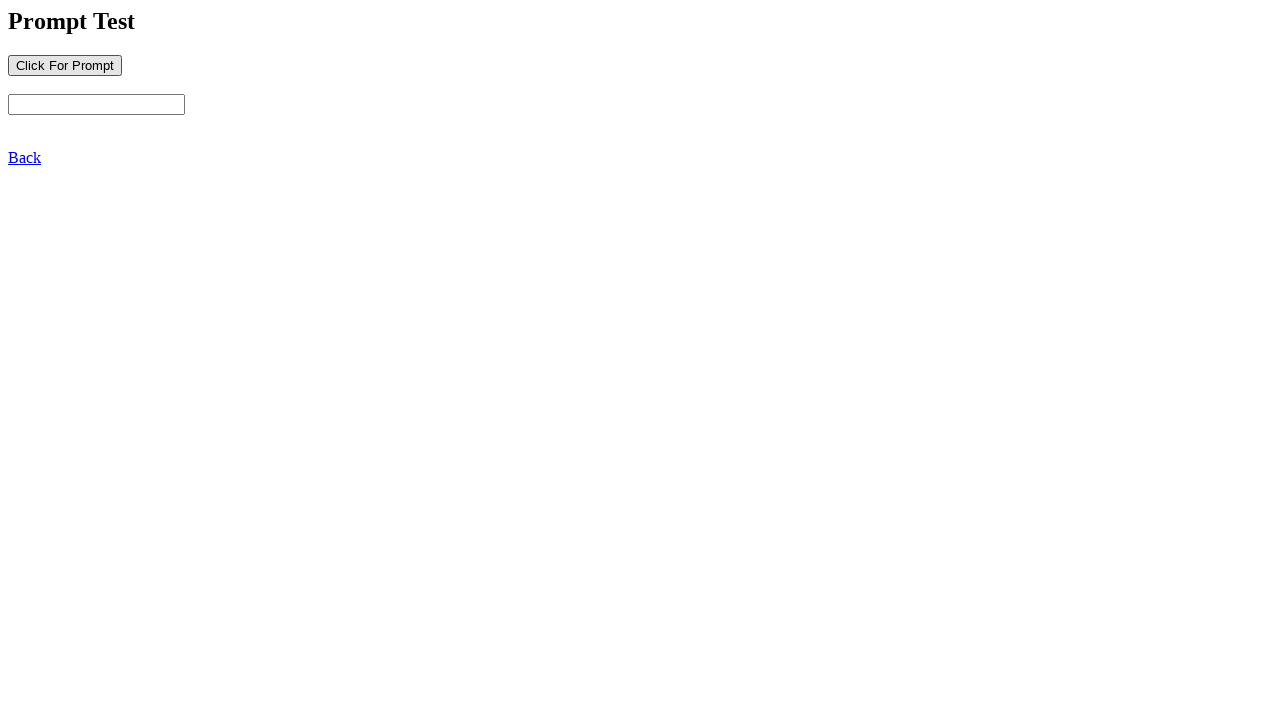

Retrieved input field value: None
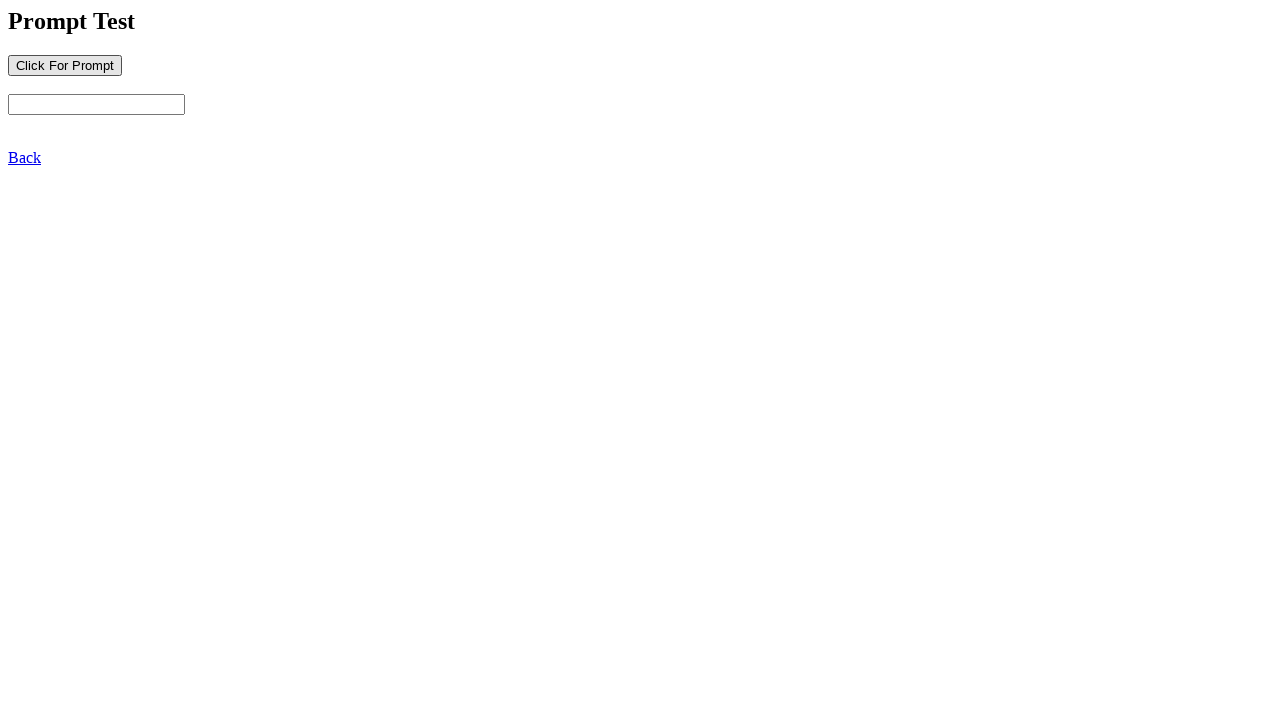

Printed captured input value to console
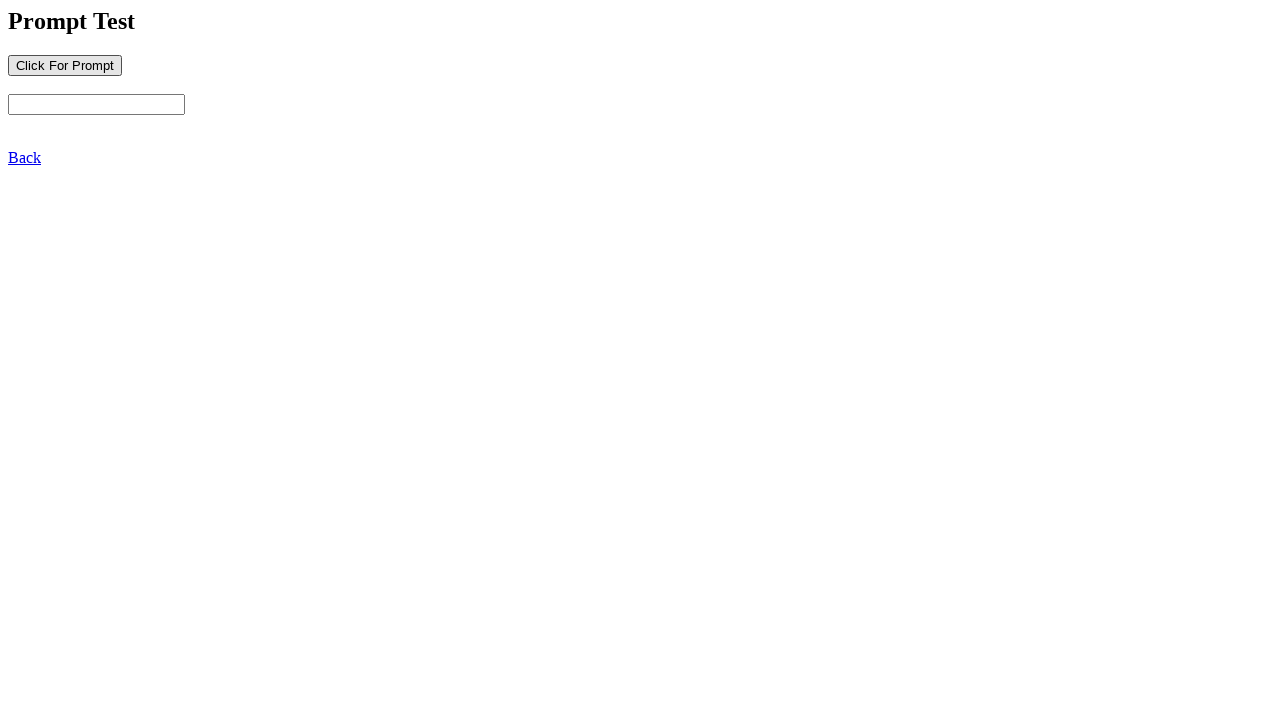

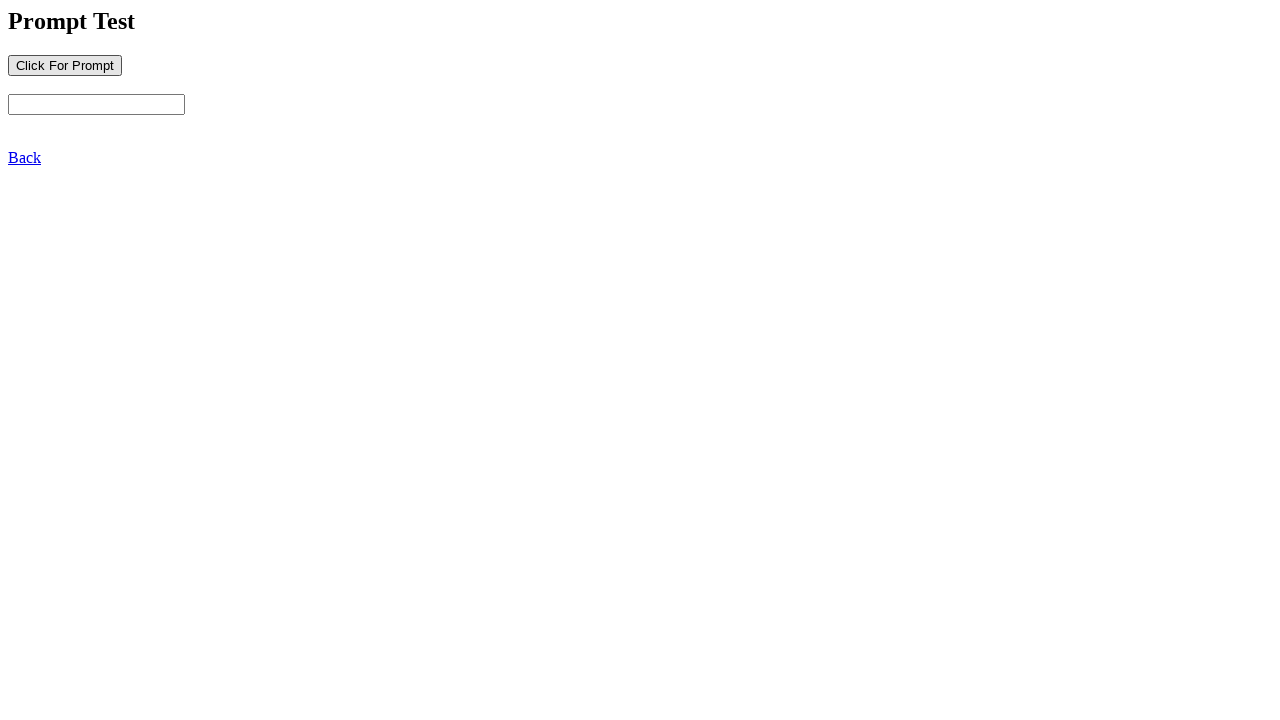